Tests that the browser back button correctly navigates through filter states

Starting URL: https://demo.playwright.dev/todomvc

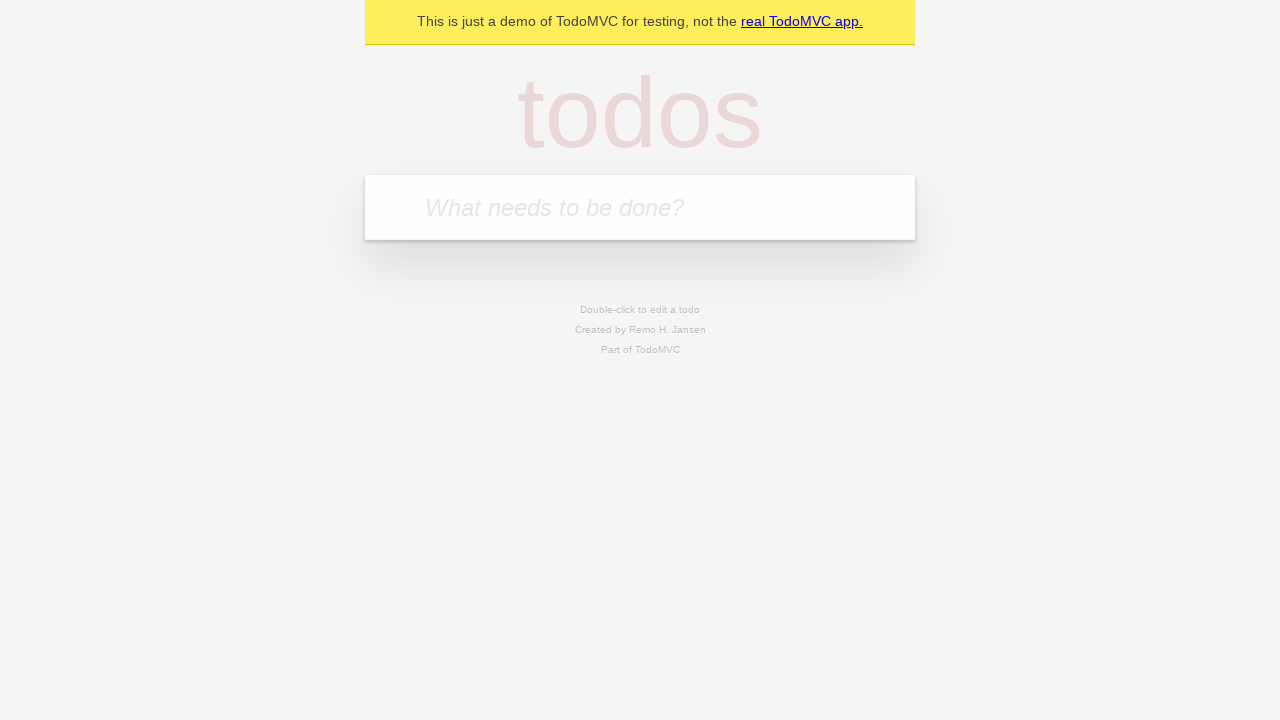

Filled first todo field with 'buy some cheese' on internal:attr=[placeholder="What needs to be done?"i]
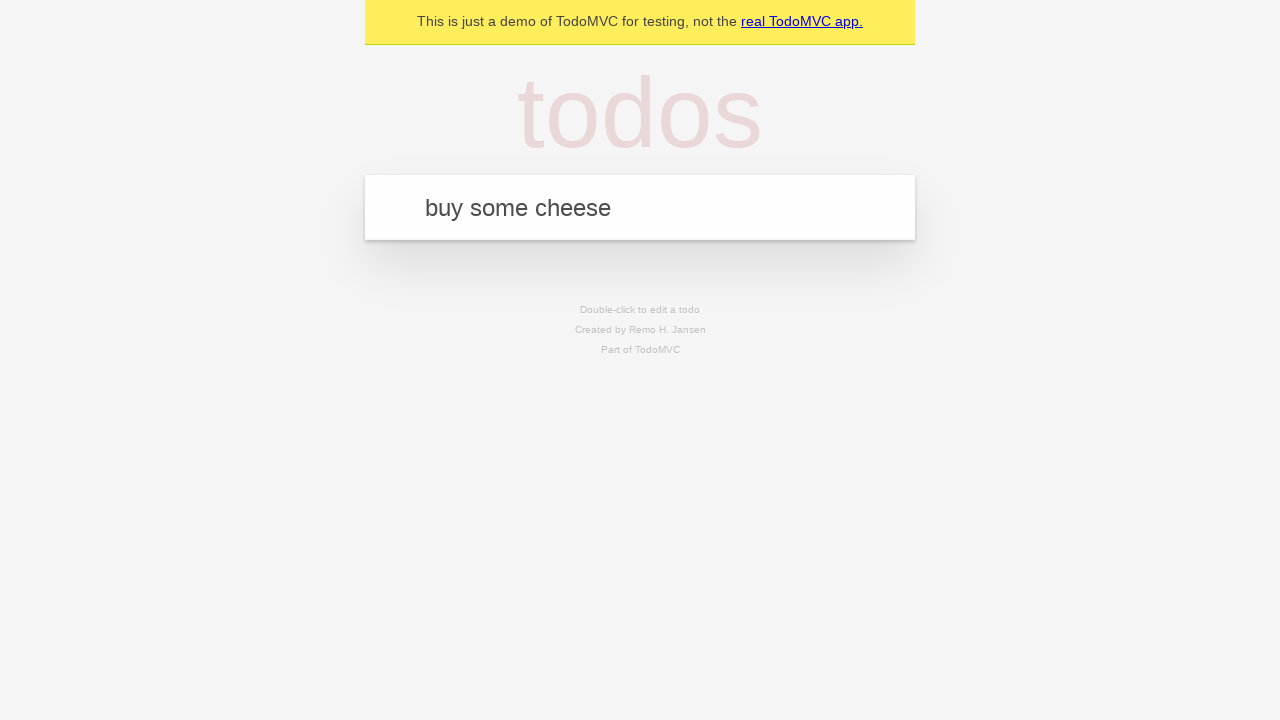

Pressed Enter to create first todo on internal:attr=[placeholder="What needs to be done?"i]
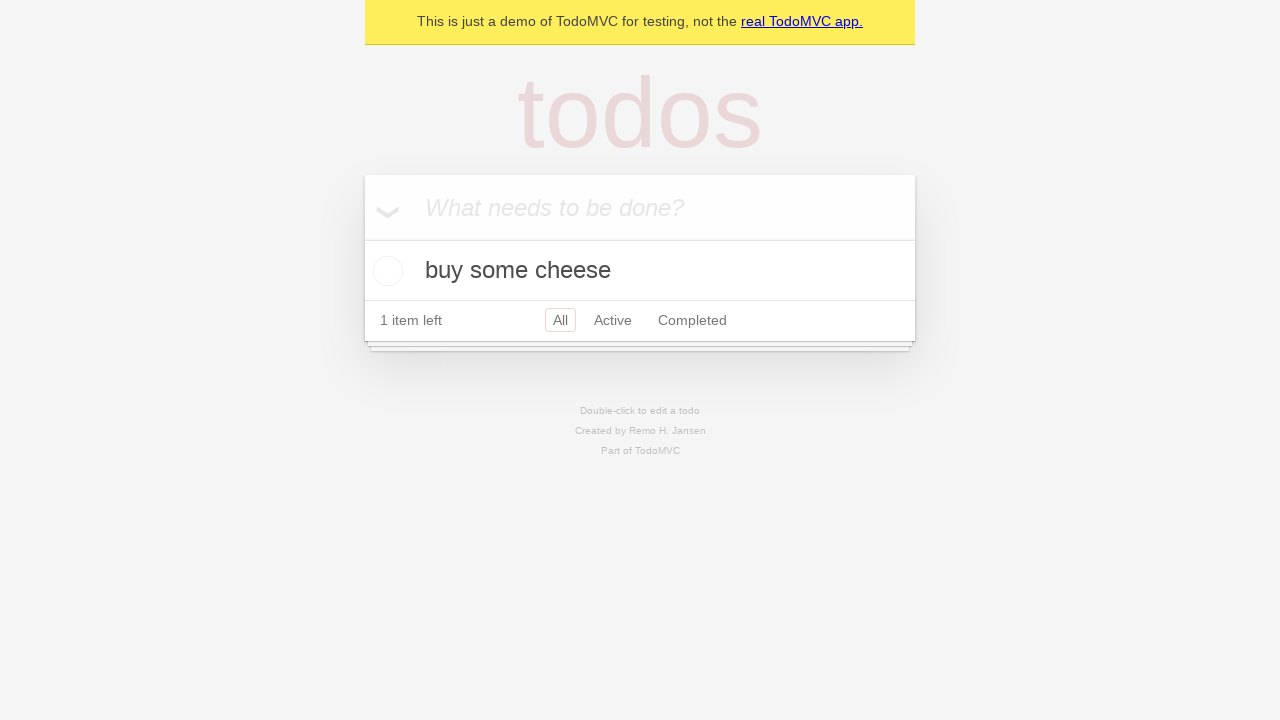

Filled second todo field with 'feed the cat' on internal:attr=[placeholder="What needs to be done?"i]
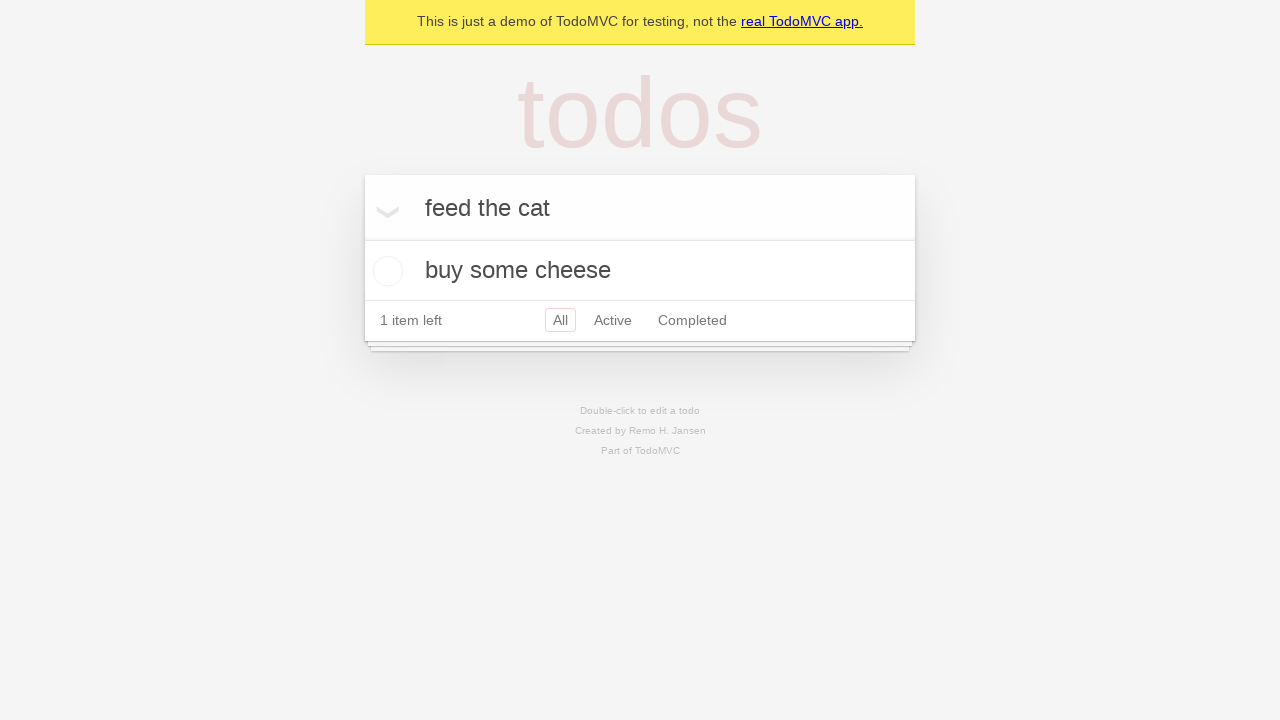

Pressed Enter to create second todo on internal:attr=[placeholder="What needs to be done?"i]
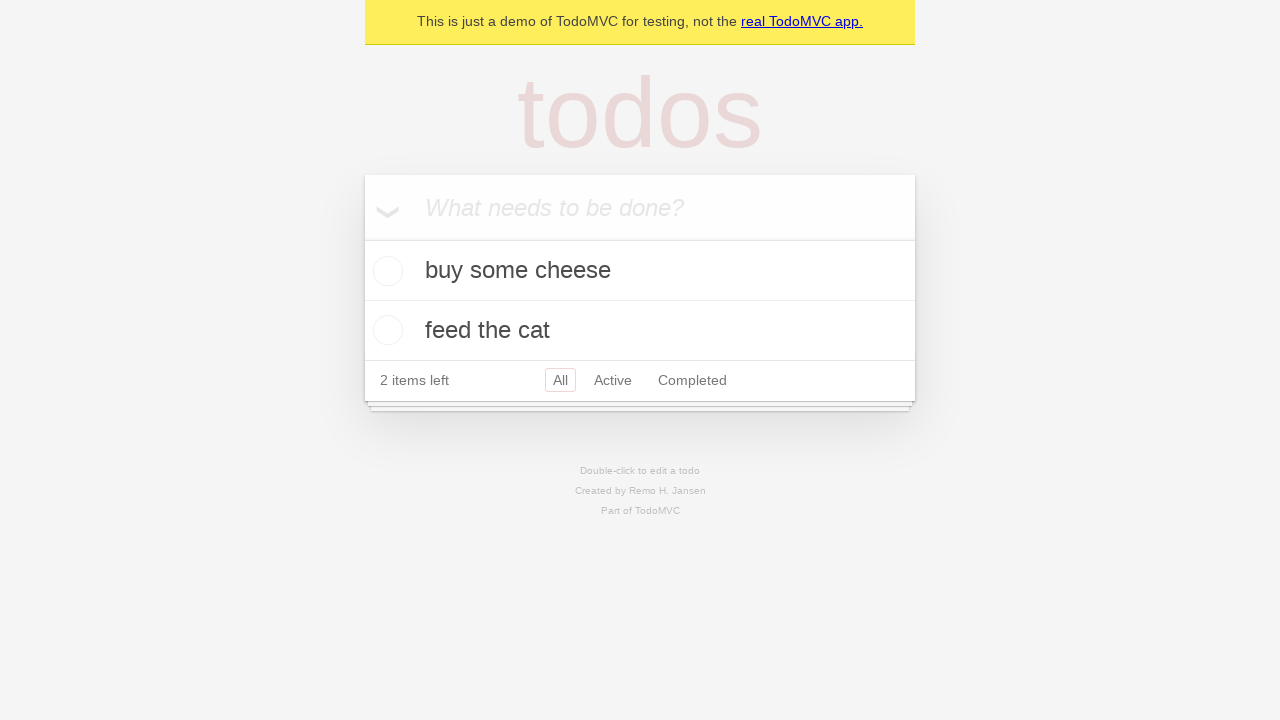

Filled third todo field with 'book a doctors appointment' on internal:attr=[placeholder="What needs to be done?"i]
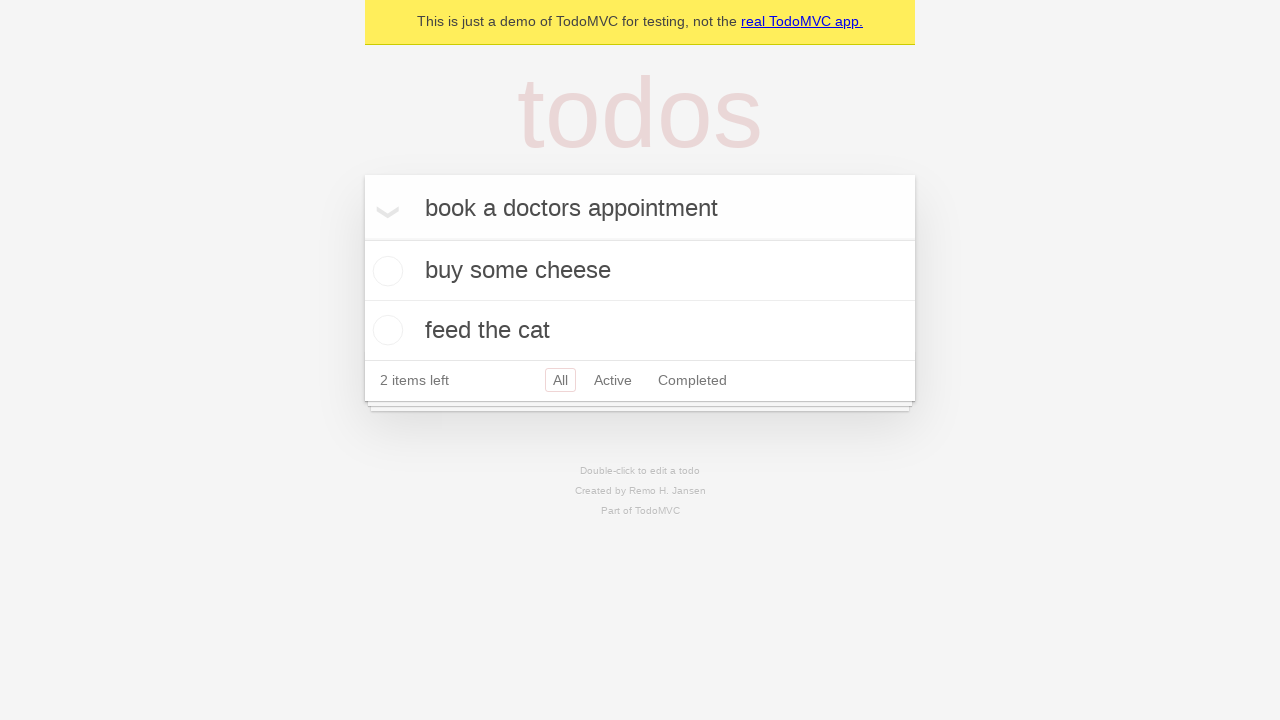

Pressed Enter to create third todo on internal:attr=[placeholder="What needs to be done?"i]
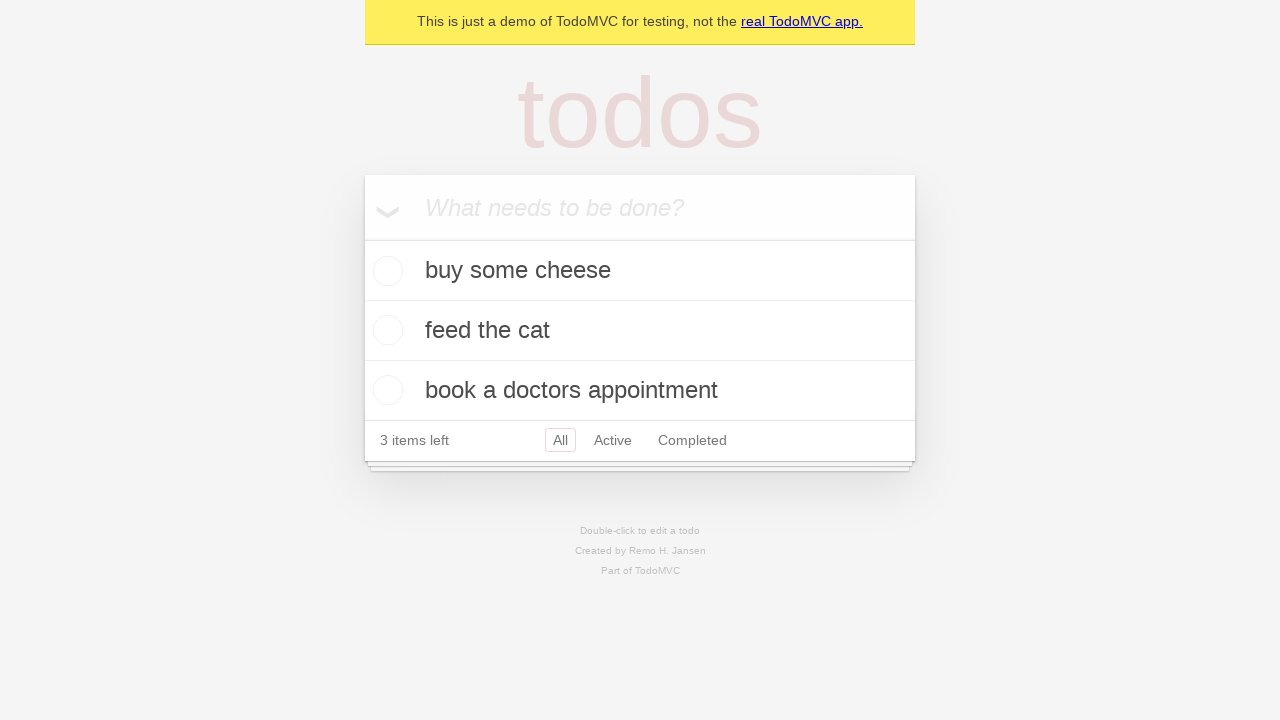

Checked the second todo item as completed at (385, 330) on internal:testid=[data-testid="todo-item"s] >> nth=1 >> internal:role=checkbox
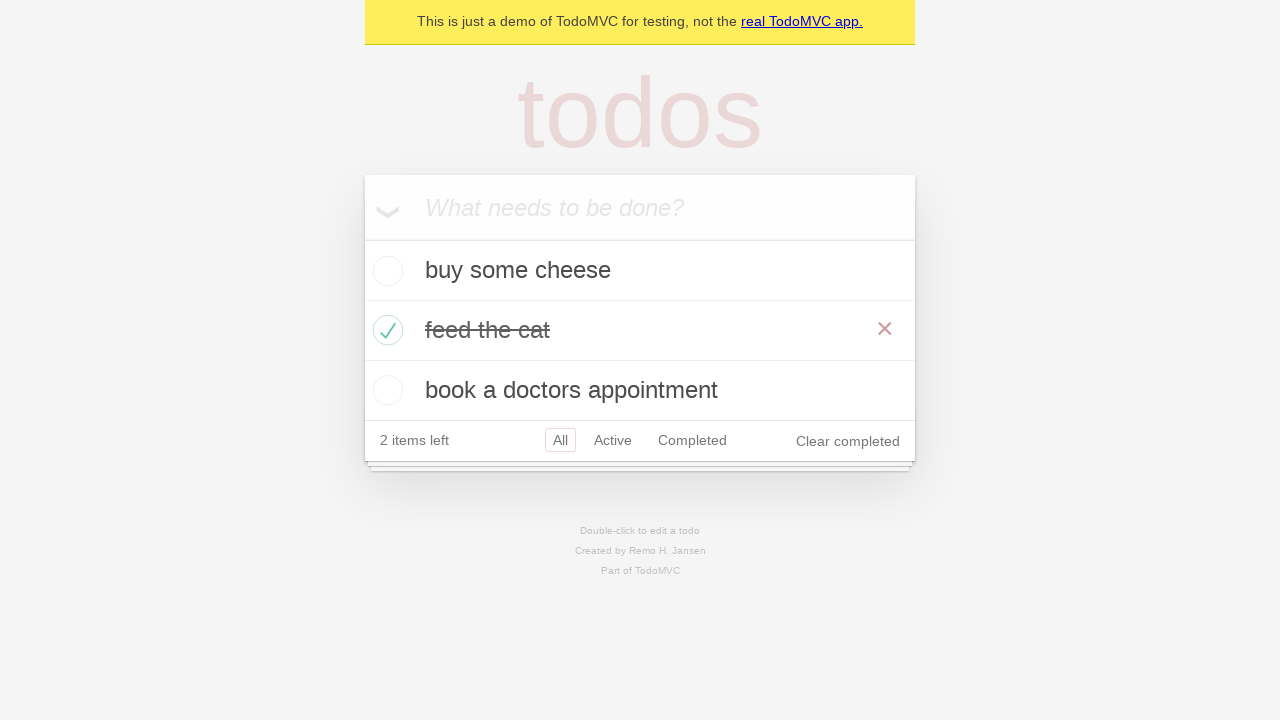

Clicked 'All' filter link at (560, 440) on internal:role=link[name="All"i]
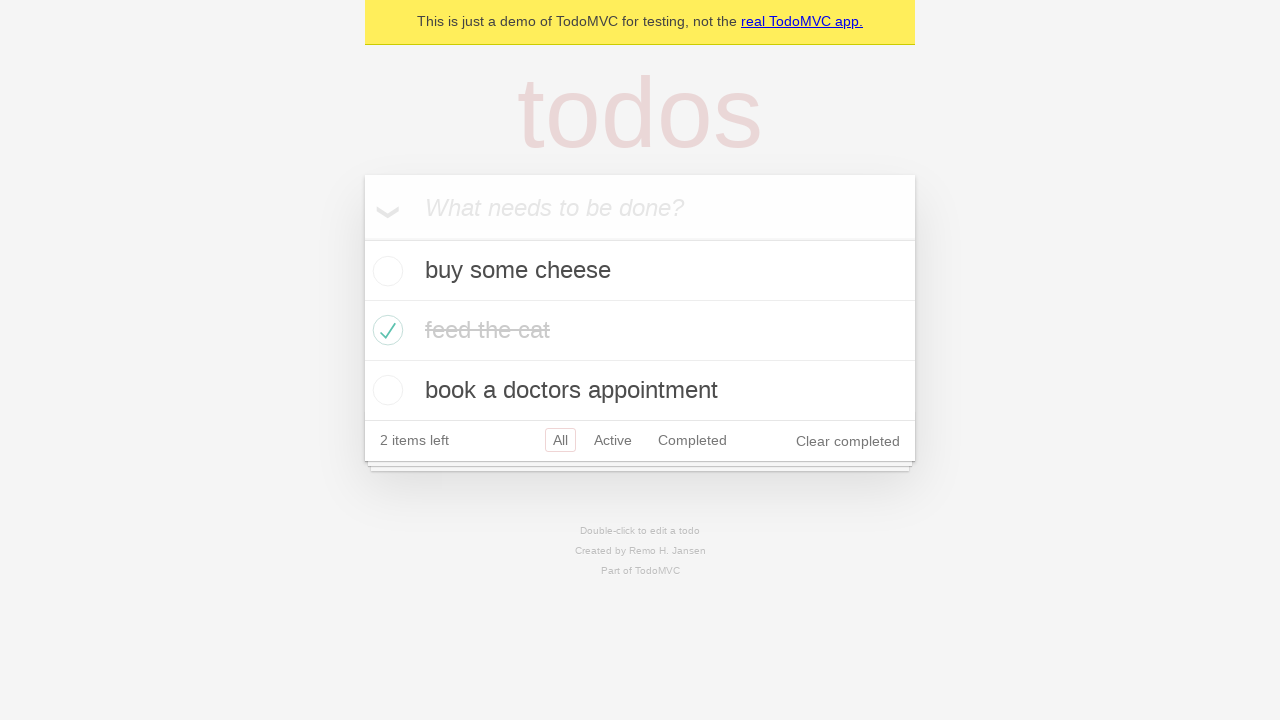

Clicked 'Active' filter link at (613, 440) on internal:role=link[name="Active"i]
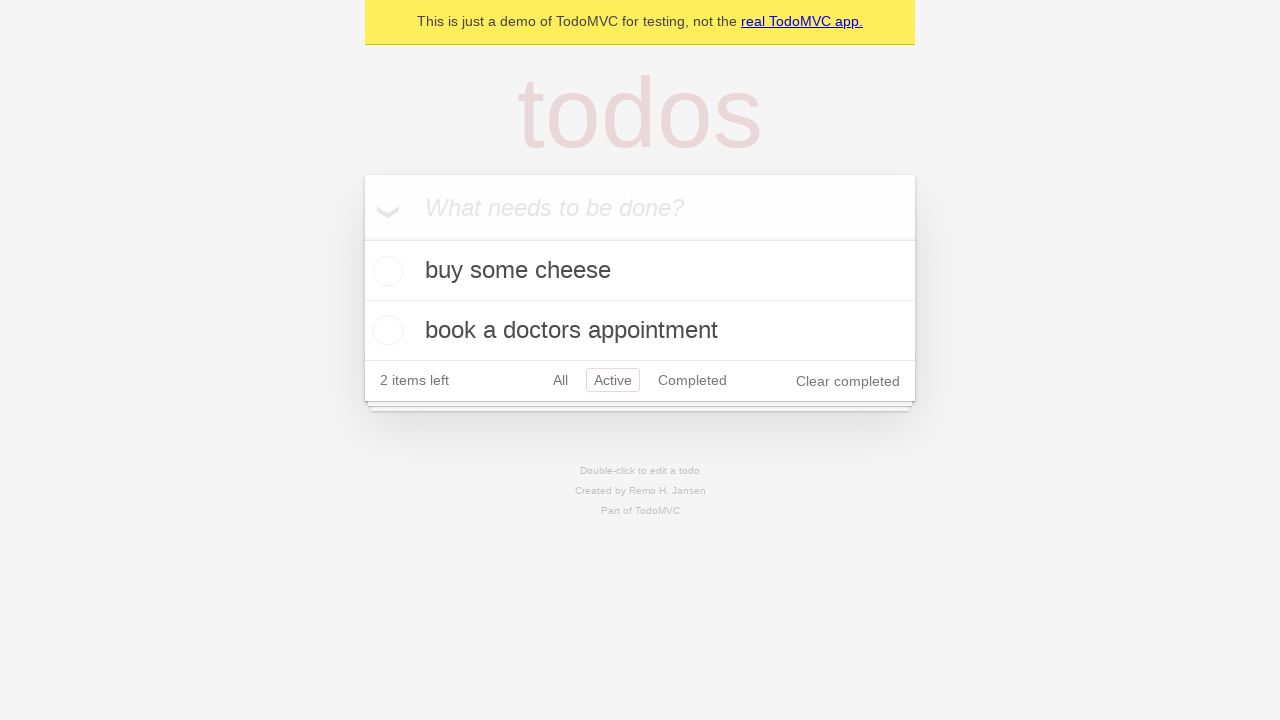

Clicked 'Completed' filter link at (692, 380) on internal:role=link[name="Completed"i]
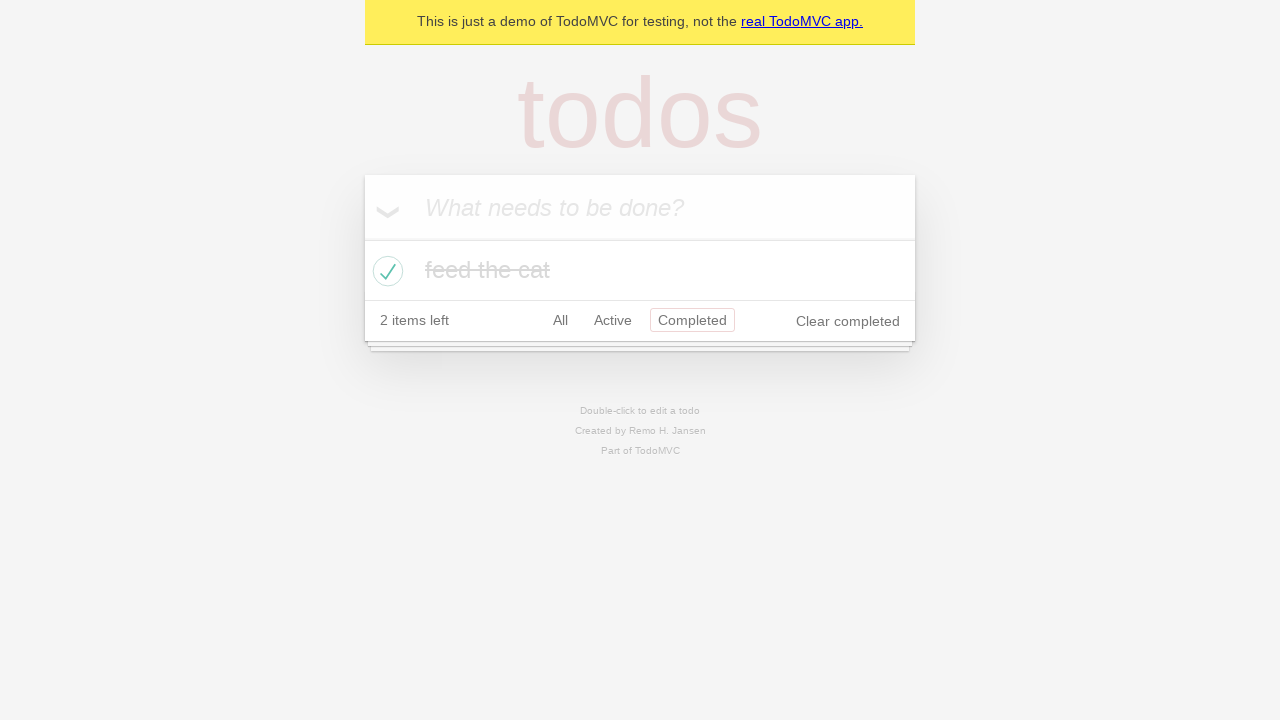

Navigated back to 'Active' filter view using browser back button
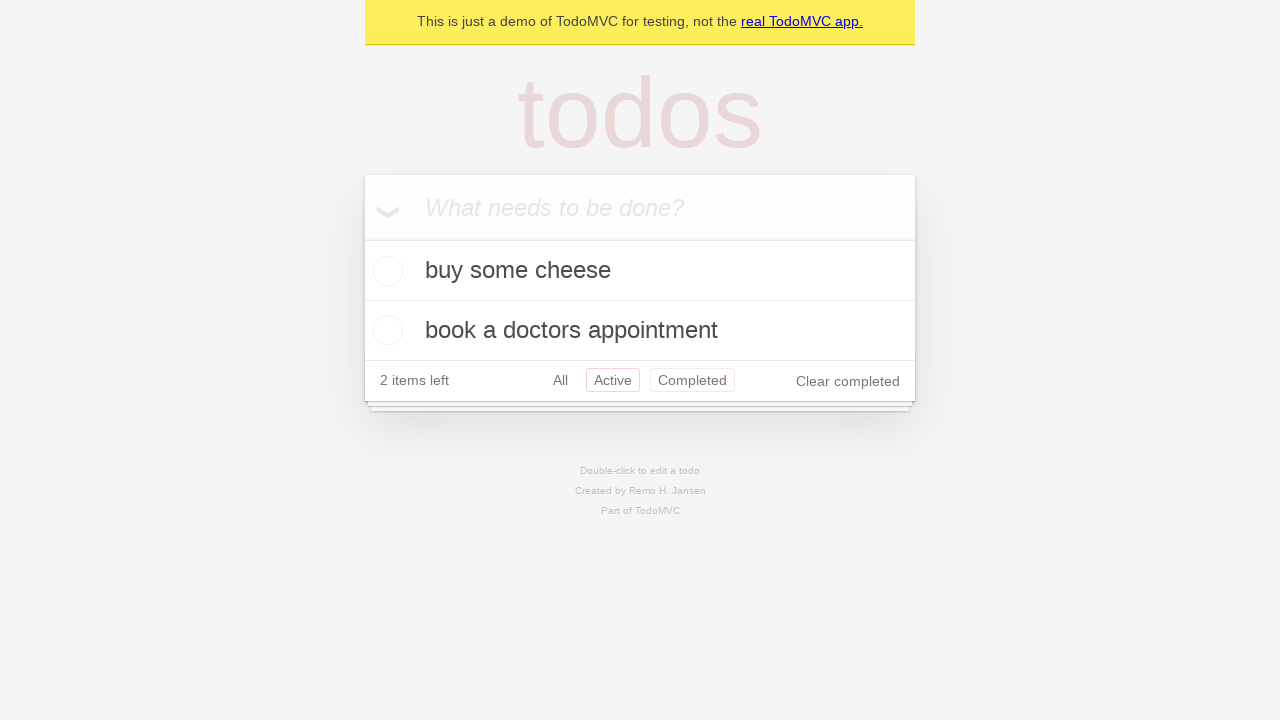

Navigated back to 'All' filter view using browser back button
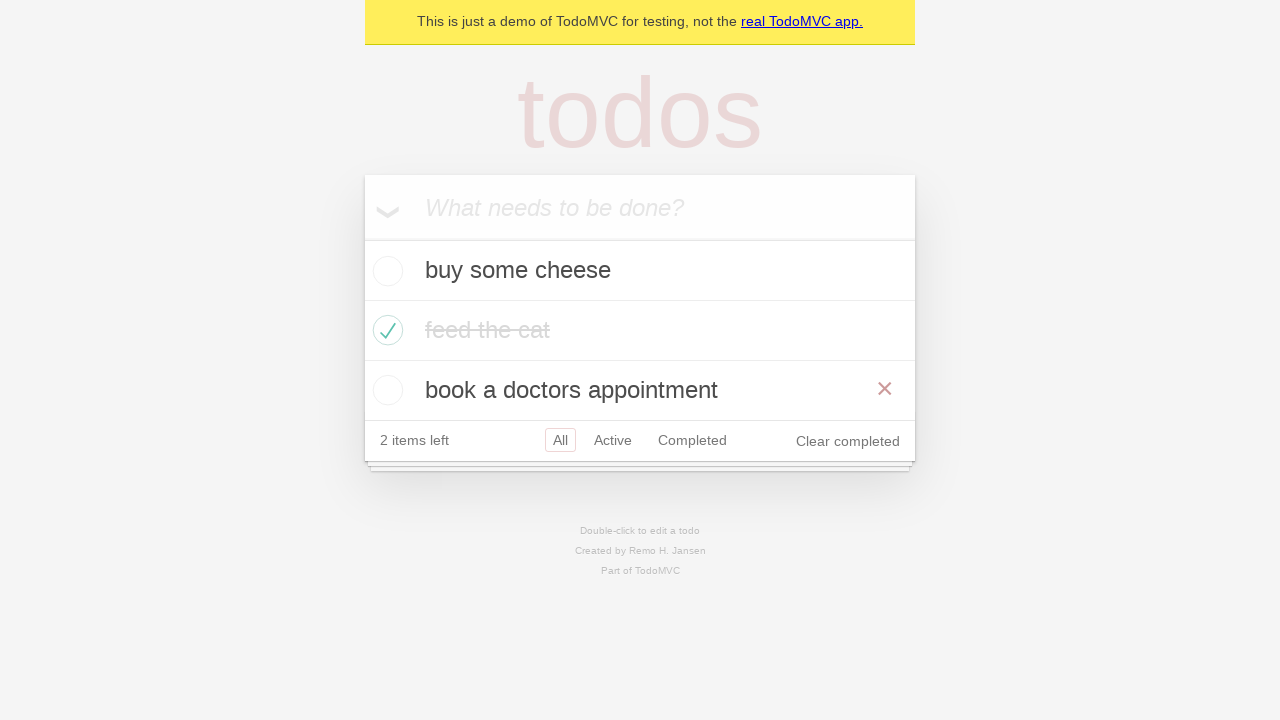

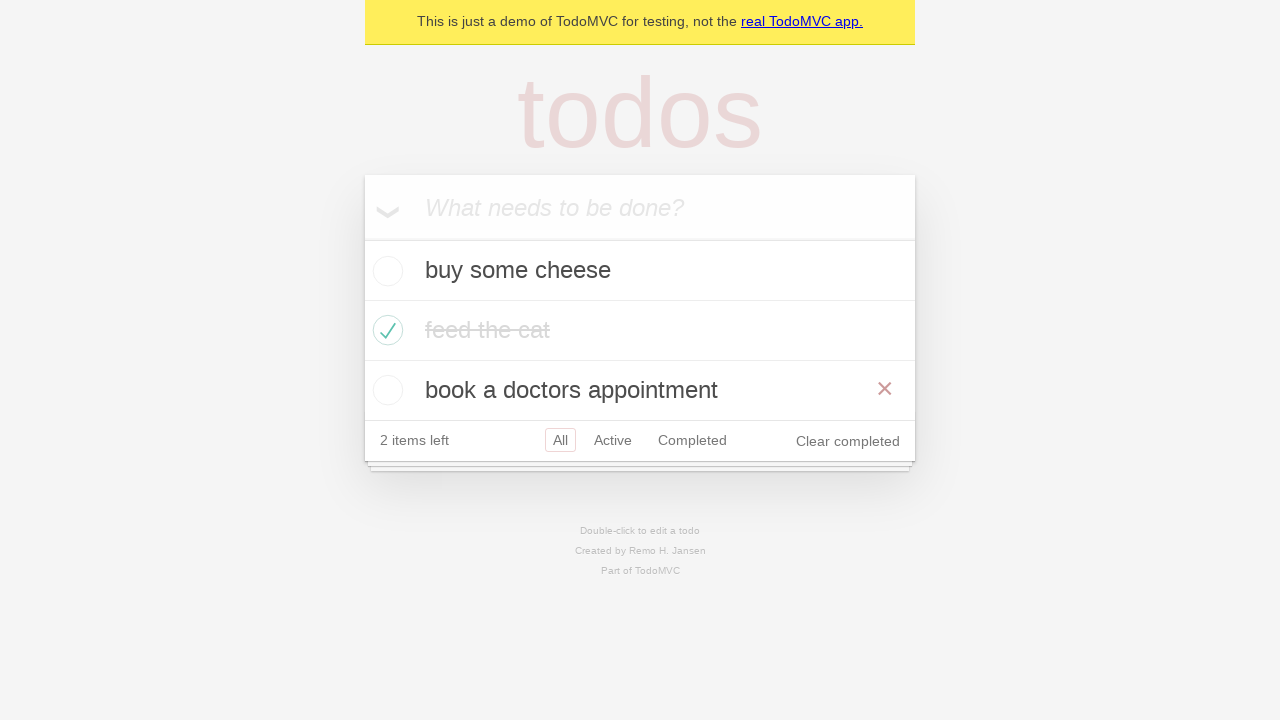